Tests tooltip functionality by hovering over an age input field and verifying the tooltip appears

Starting URL: http://jqueryui.com/tooltip/

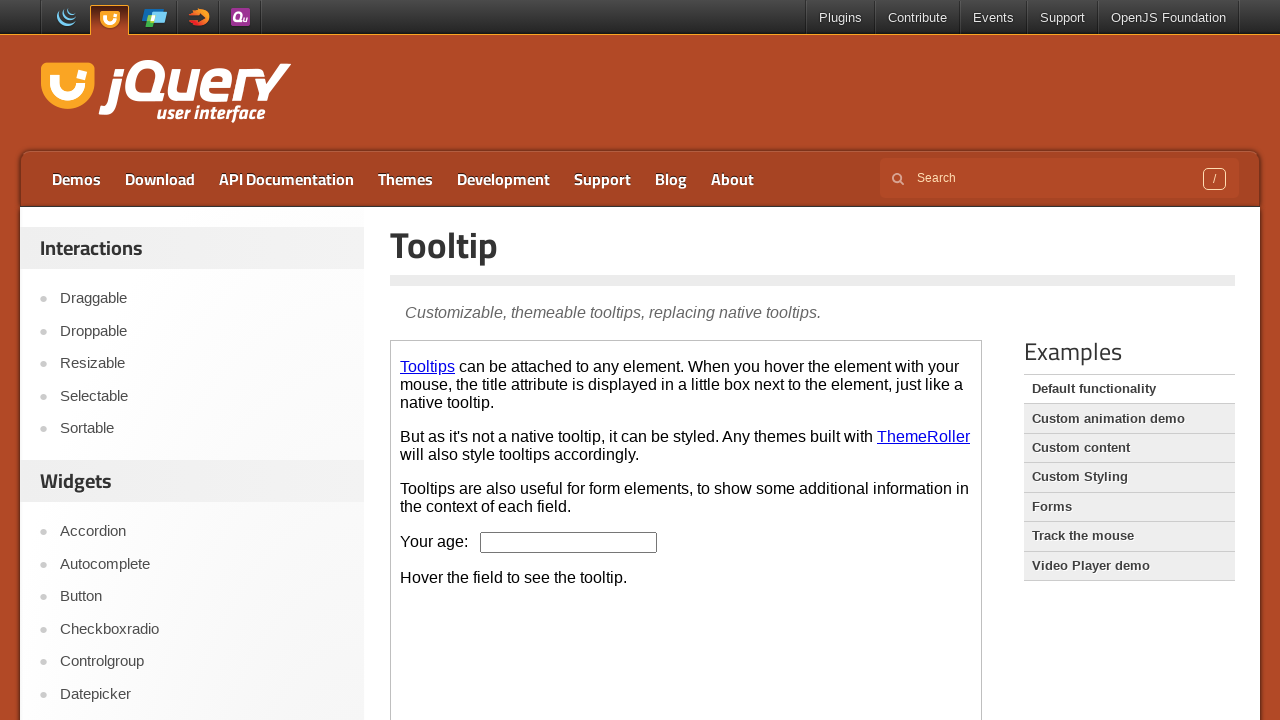

Located the demo iframe
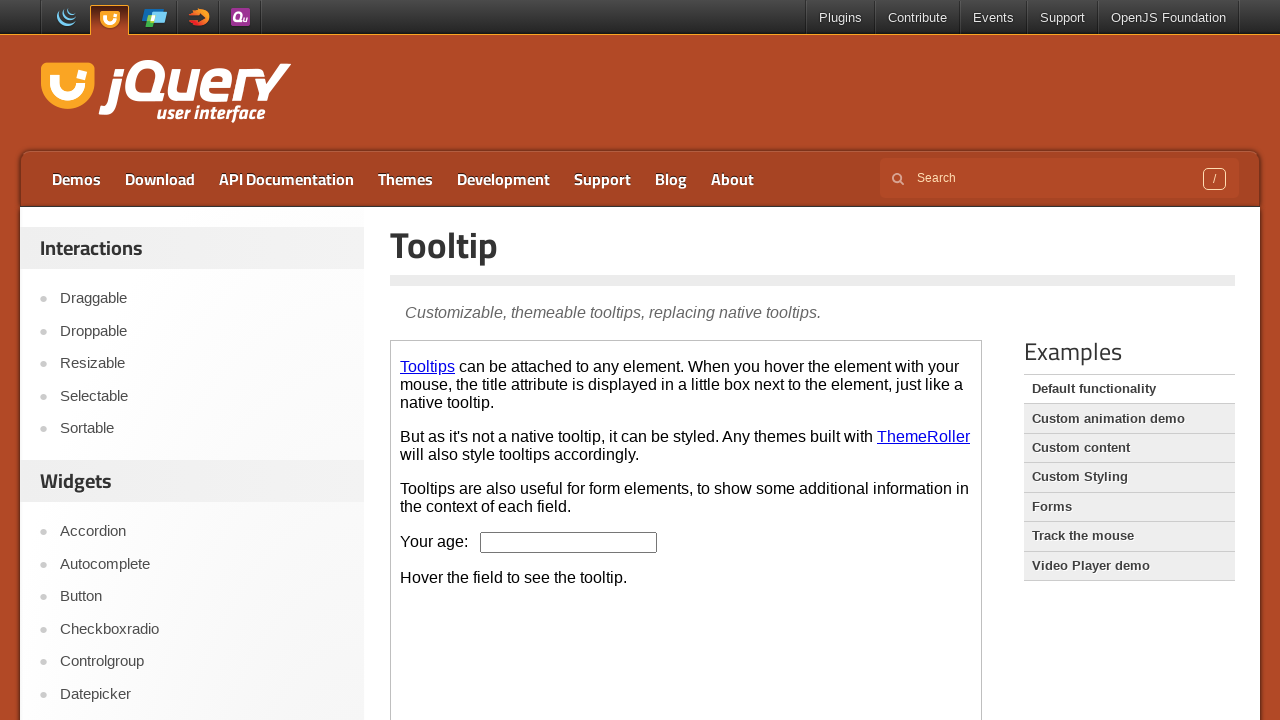

Located the age input field
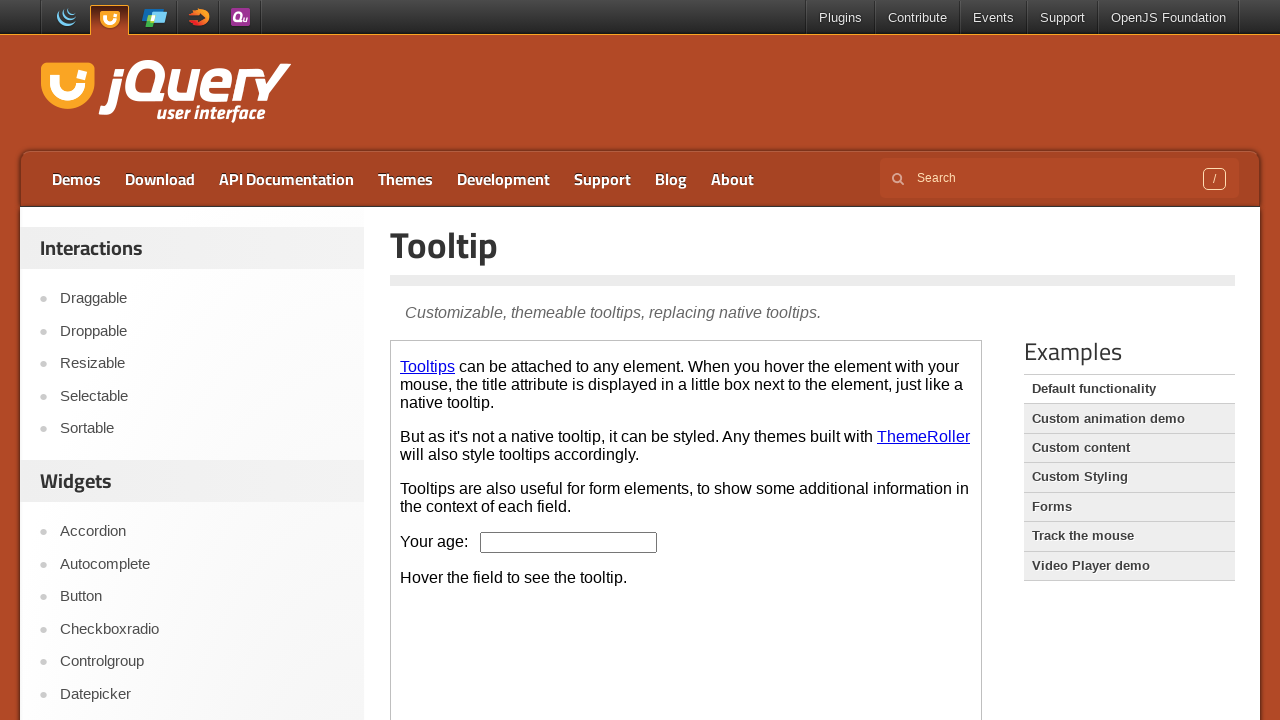

Hovered over age input field to trigger tooltip at (569, 542) on .demo-frame >> internal:control=enter-frame >> #age
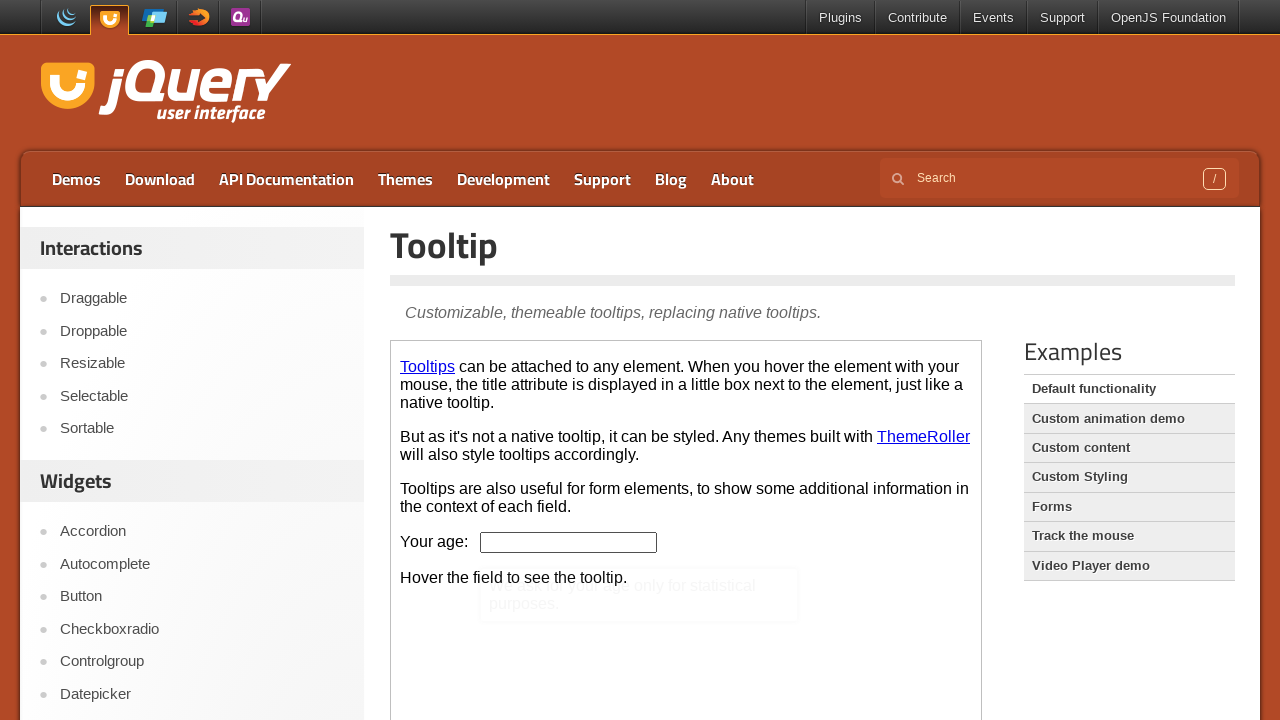

Tooltip appeared and is visible
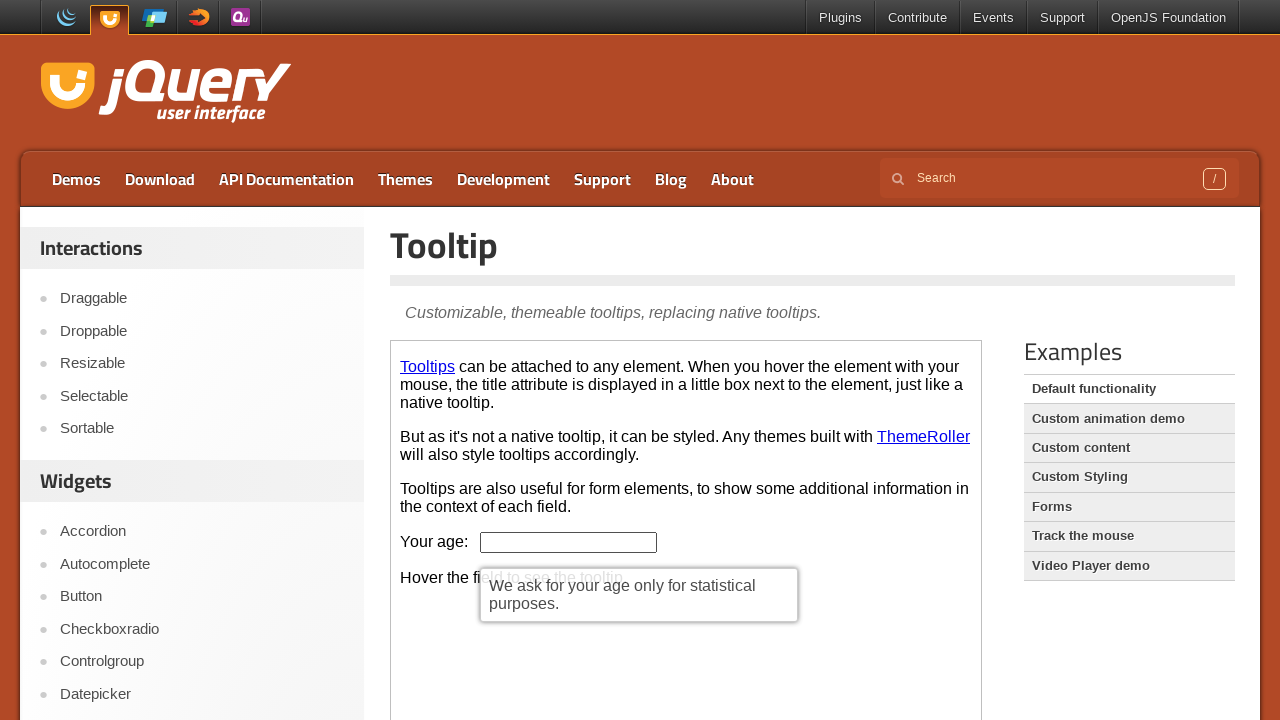

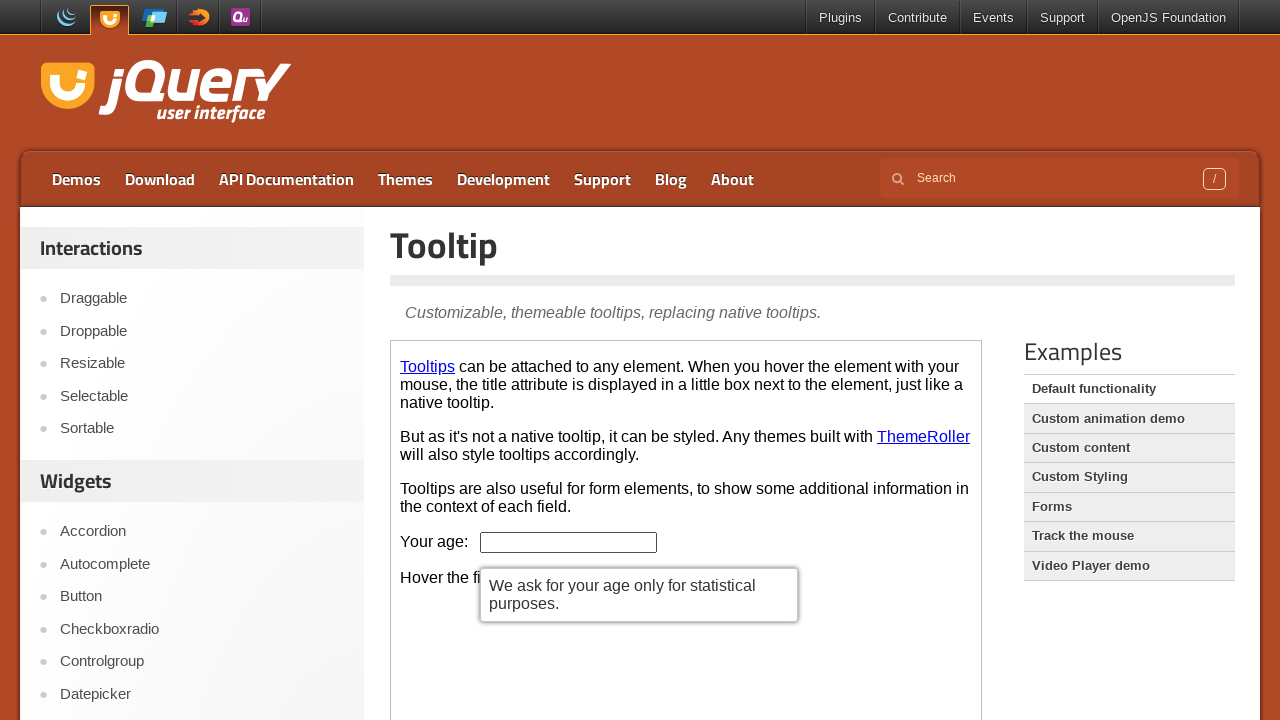